Tests JavaScript alert handling by double-clicking a button and verifying the alert message appears with expected text

Starting URL: https://only-testing-blog.blogspot.com/2014/09/selectable.html

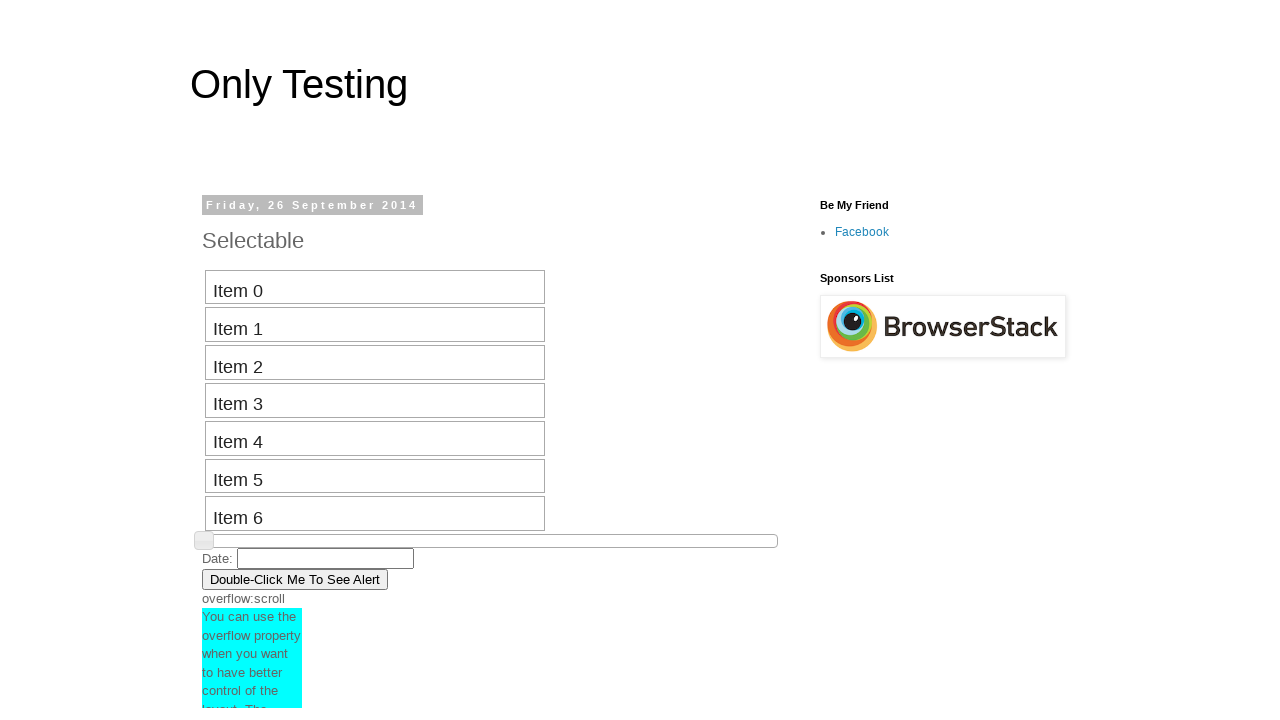

Double-clicked button to trigger alert at (295, 579) on xpath=//button[@ondblclick="myFunction()"]
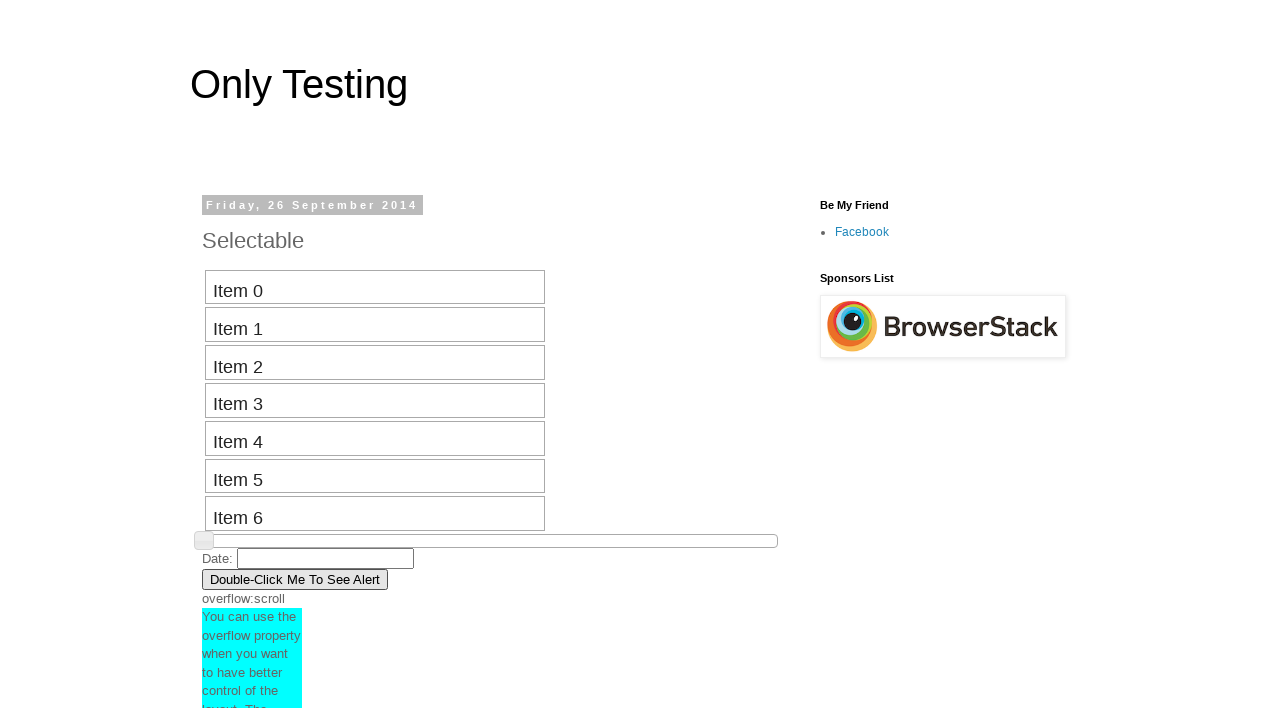

Set up dialog handler to accept alerts
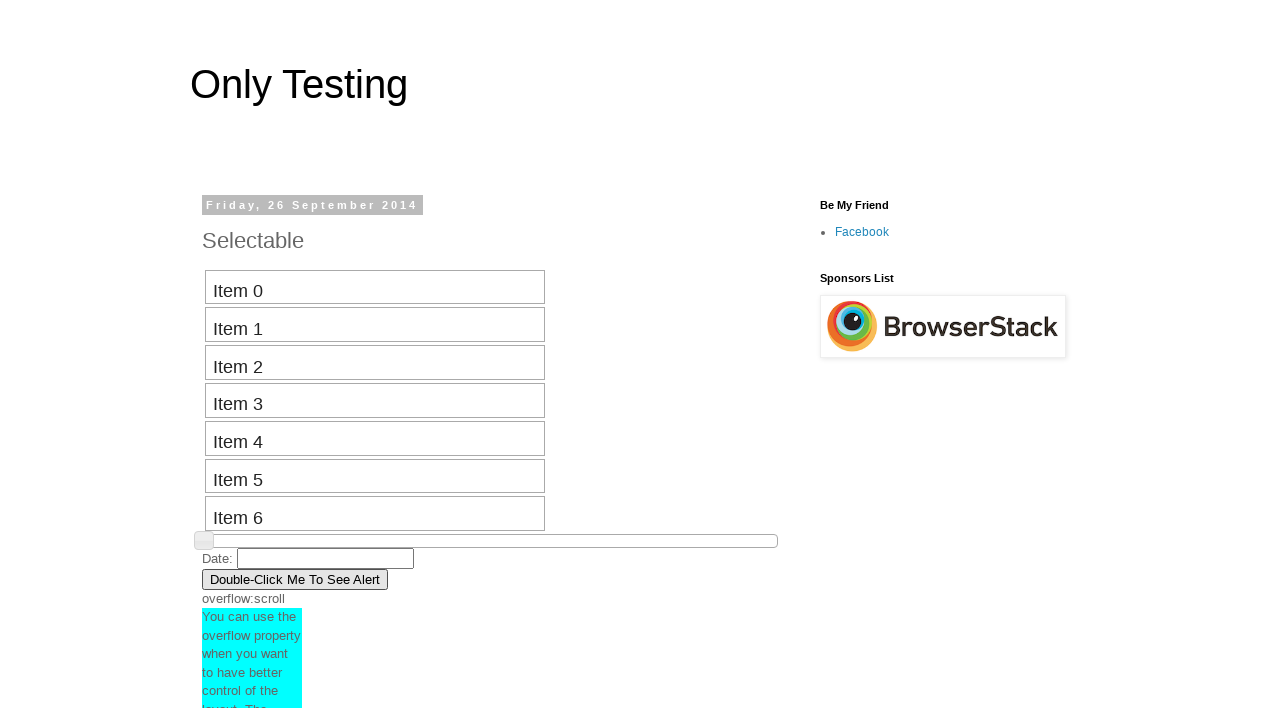

Configured dialog handler to verify alert message and accept
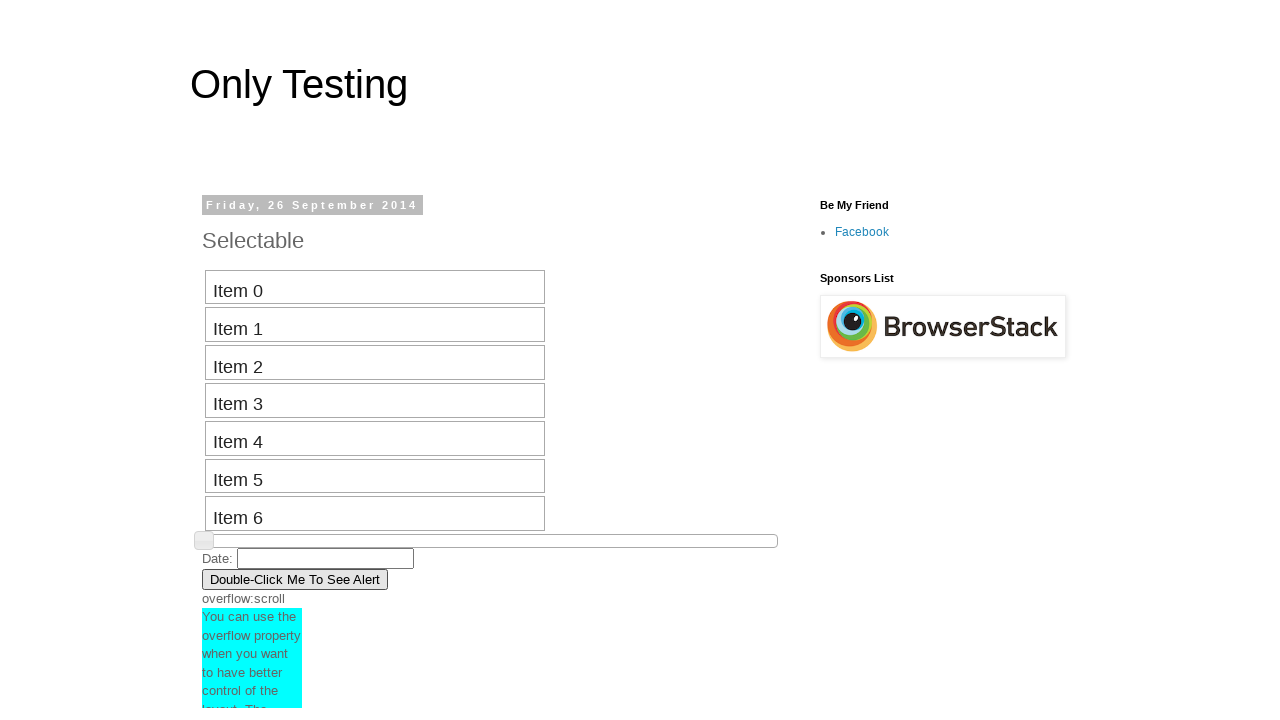

Double-clicked button again to trigger and verify alert with expected message 'You double clicked me.. Thank You..' at (295, 579) on xpath=//button[@ondblclick="myFunction()"]
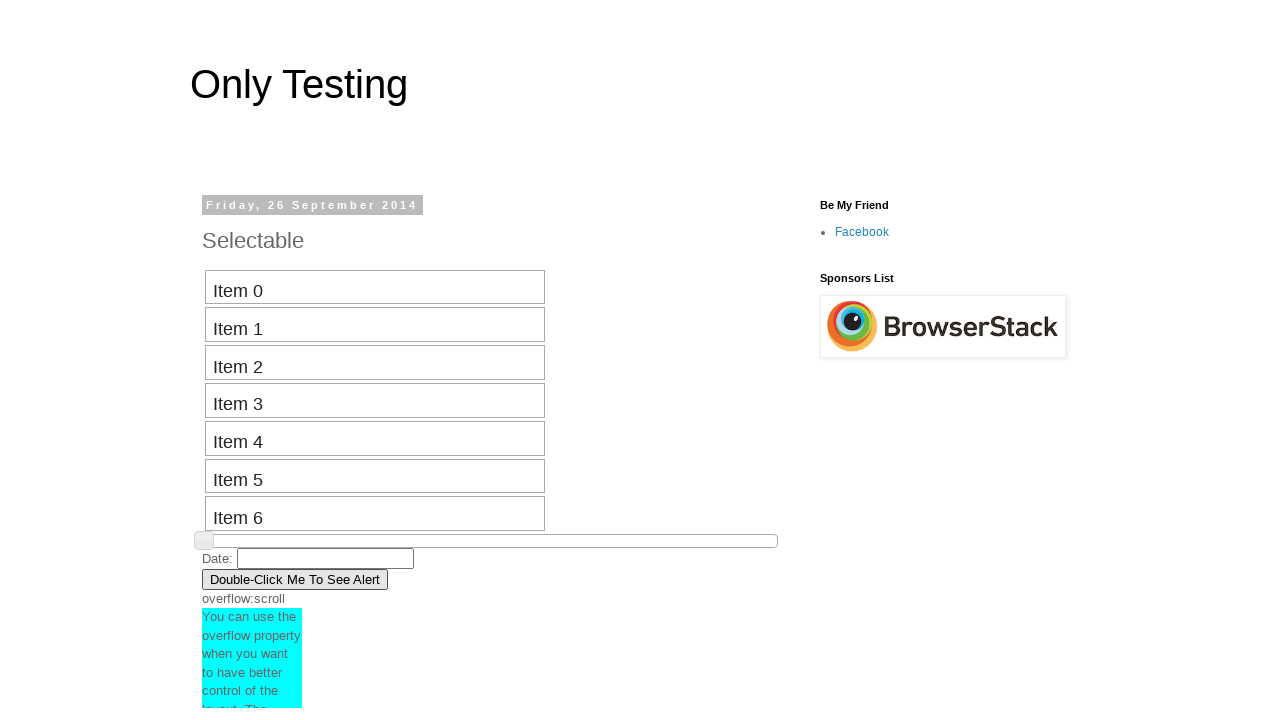

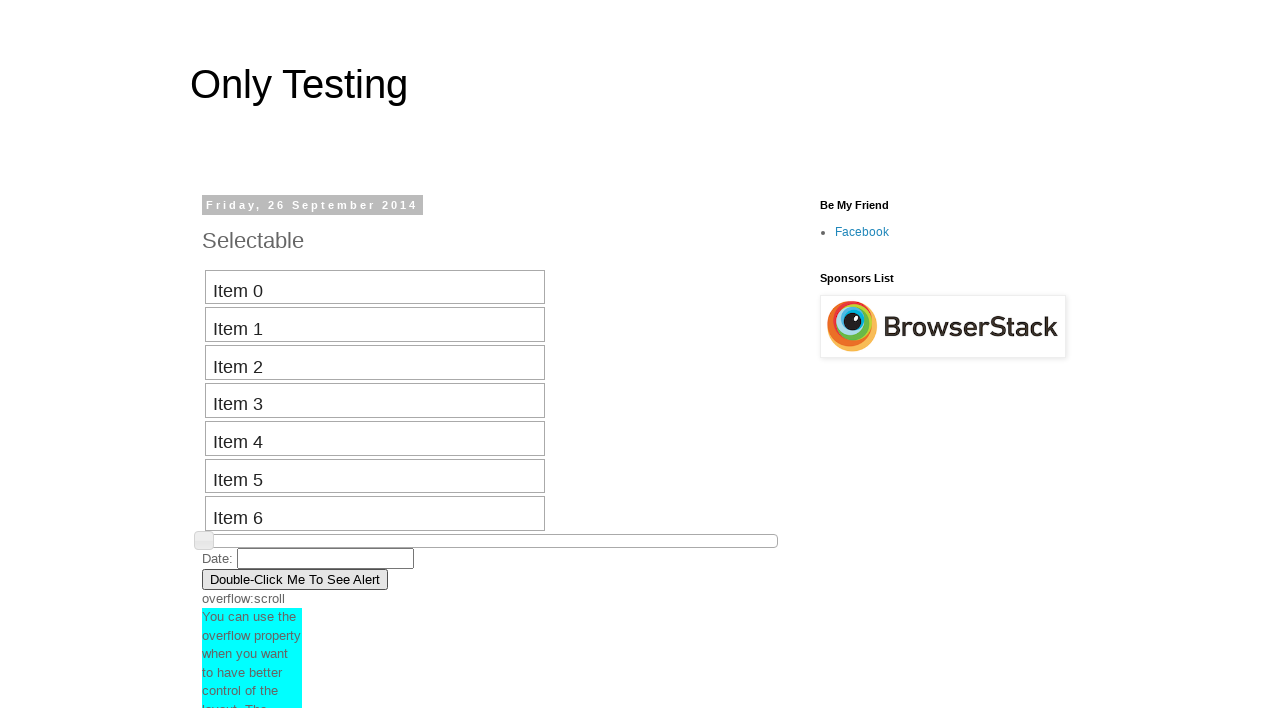